Navigates to an online ordering page, sets locale to Chinese via localStorage, and reloads the page

Starting URL: https://heyteavivocity.meuu.online/home

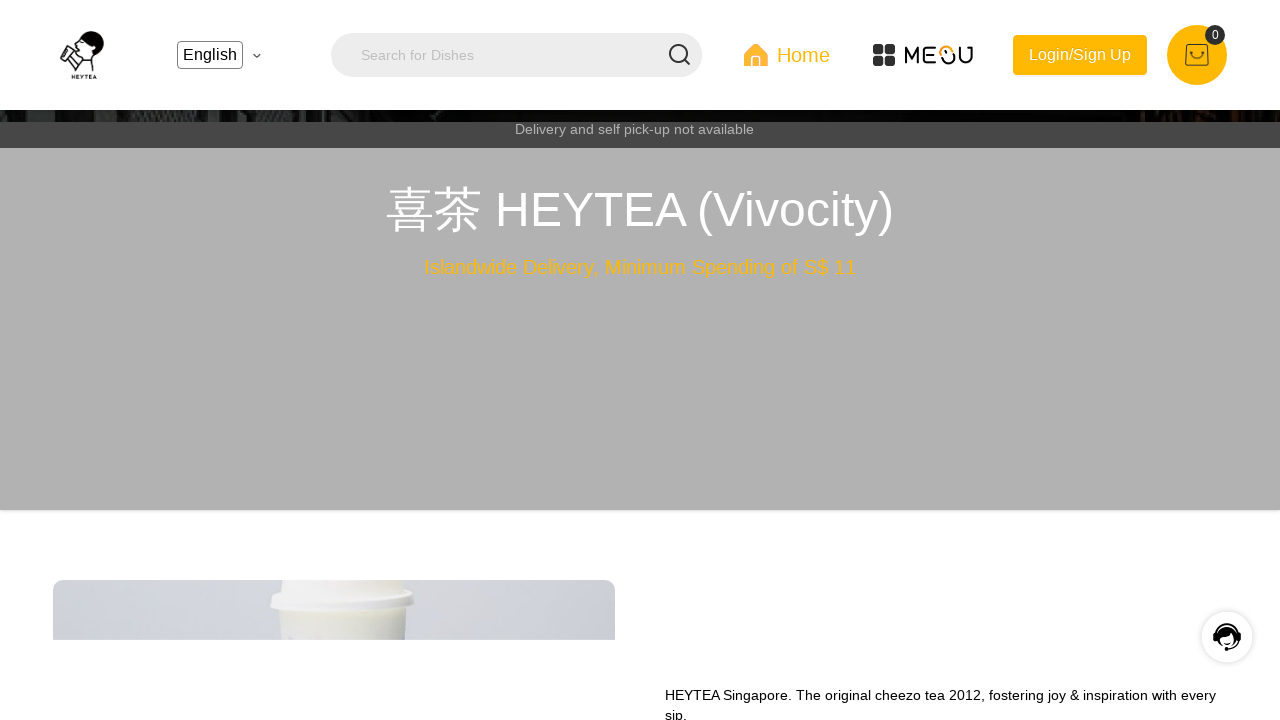

Set viewport size to 400x905 for mobile view
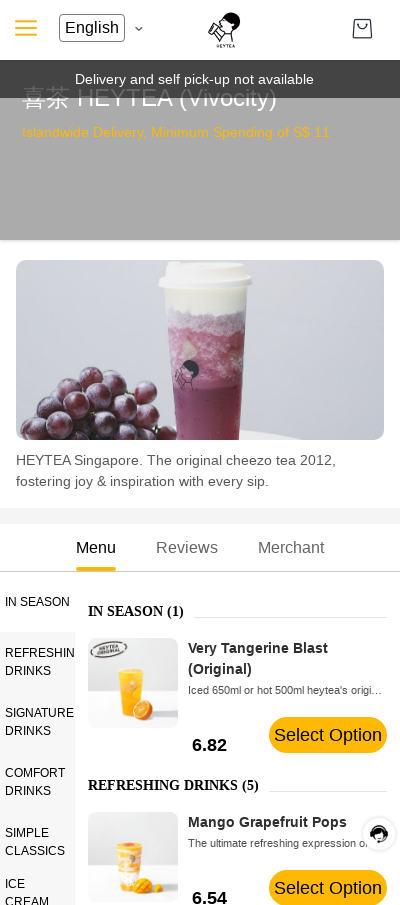

Set locale to Chinese (zh-CN) in localStorage
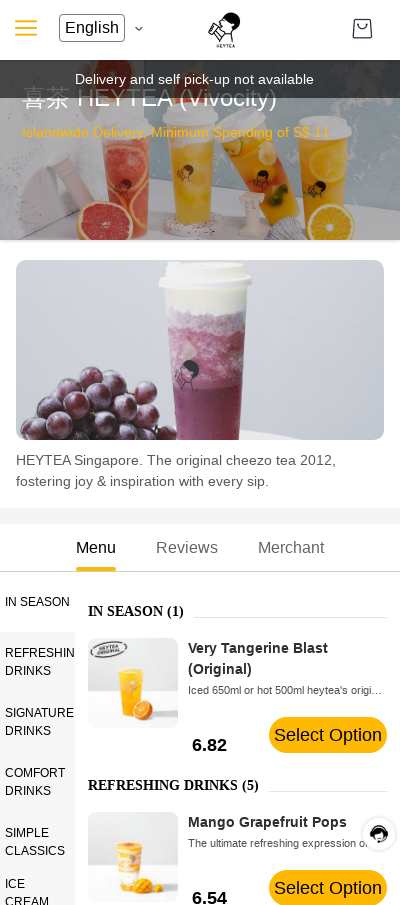

Navigated to https://heyteavivocity.meuu.online/home to apply locale setting
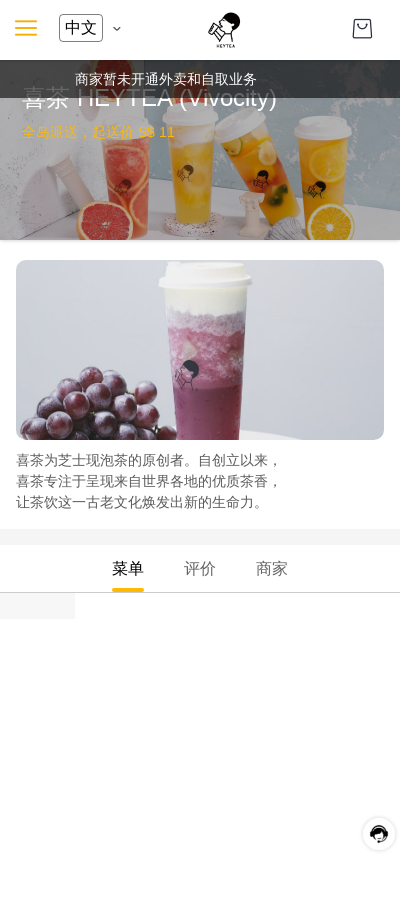

Waited for page to reach networkidle state
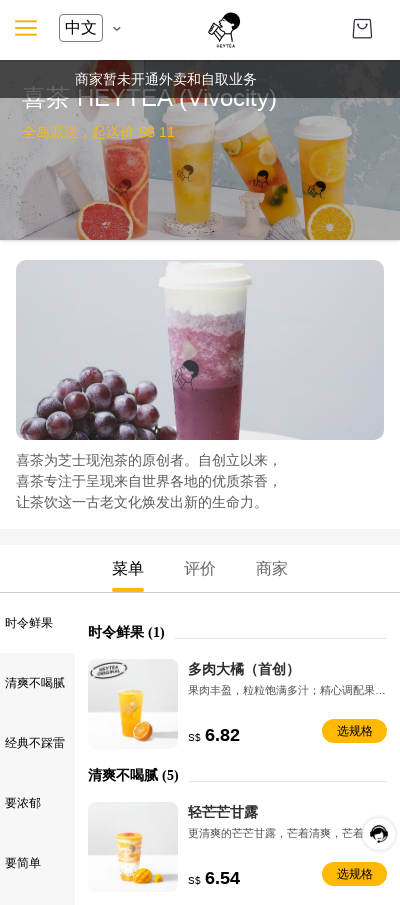

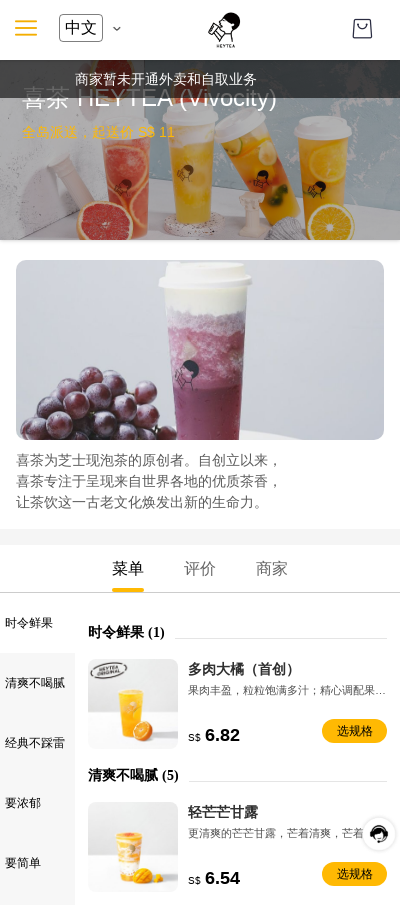